Tests different click actions (double-click and right-click) on buttons and verifies the corresponding messages appear

Starting URL: https://demoqa.com/buttons

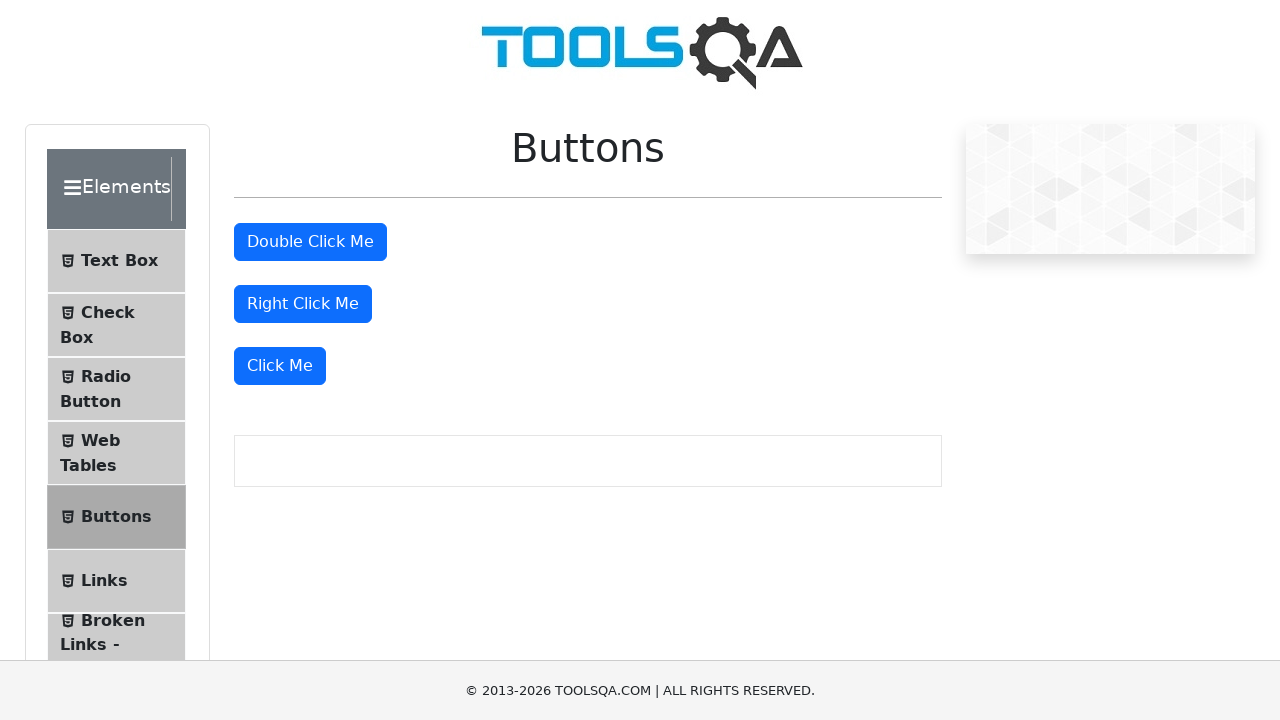

Double-clicked the double-click button at (310, 242) on #doubleClickBtn
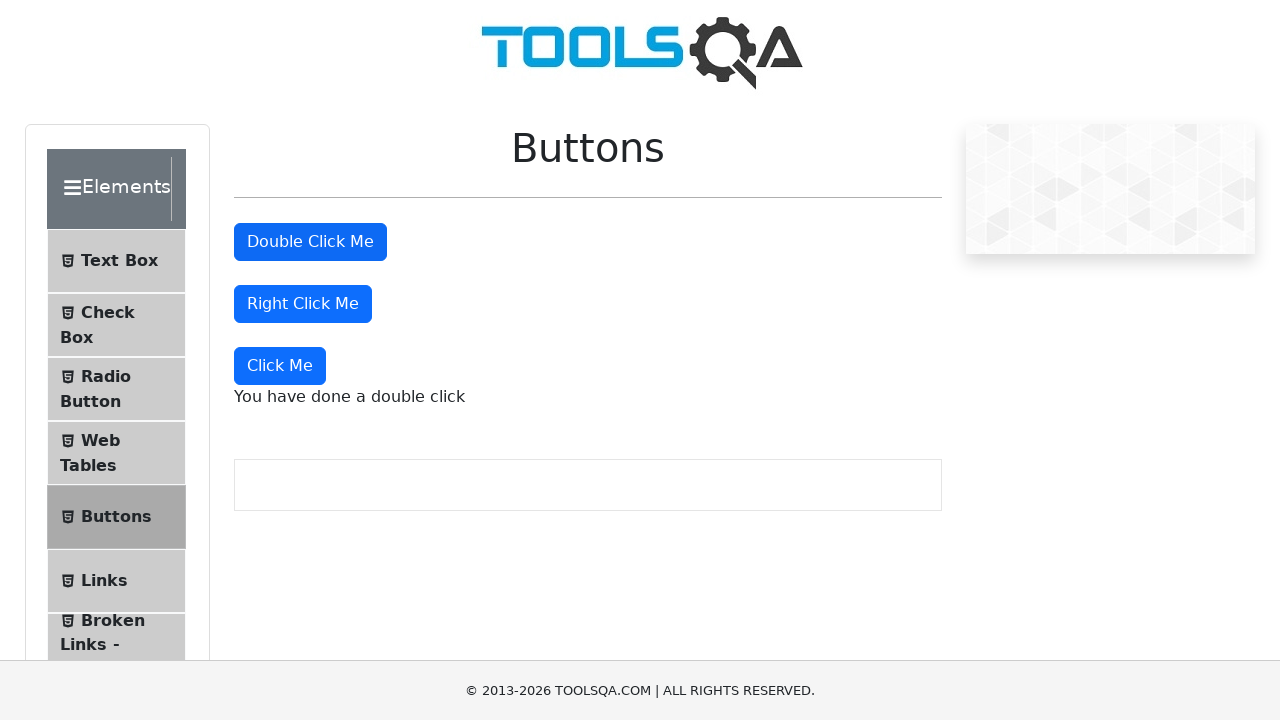

Double-click message appeared and loaded
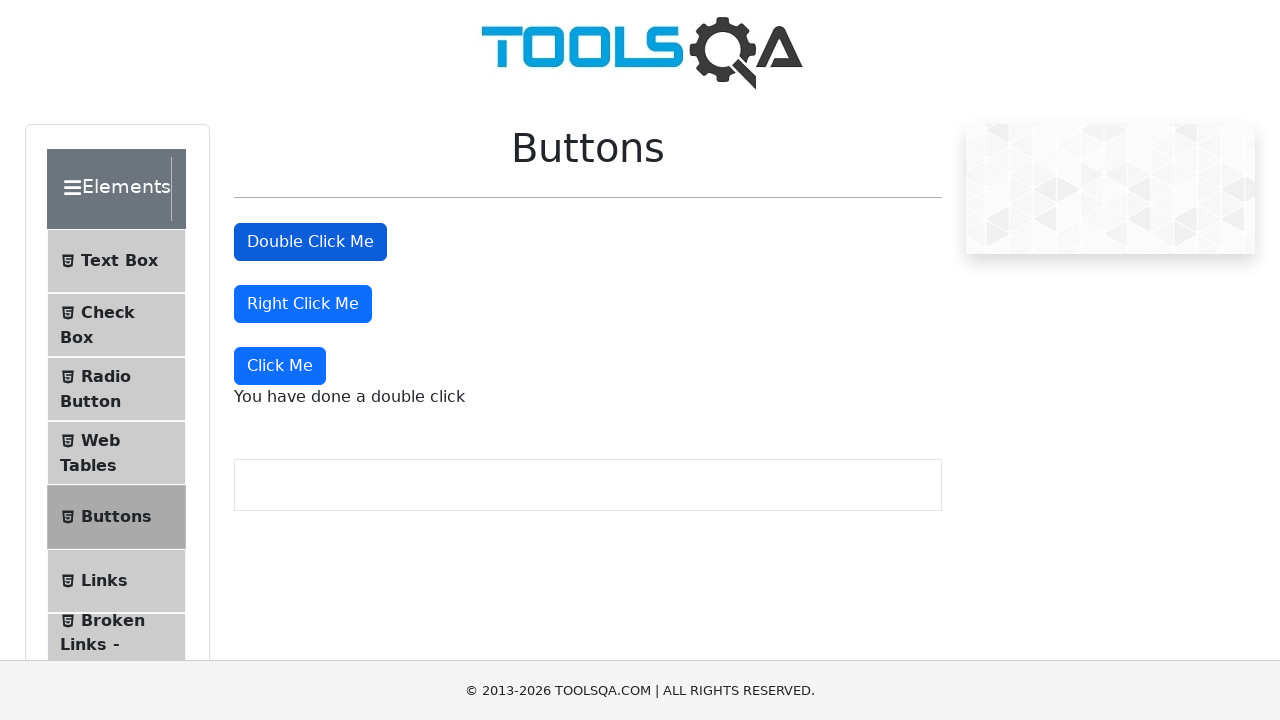

Right-clicked the right-click button at (303, 304) on #rightClickBtn
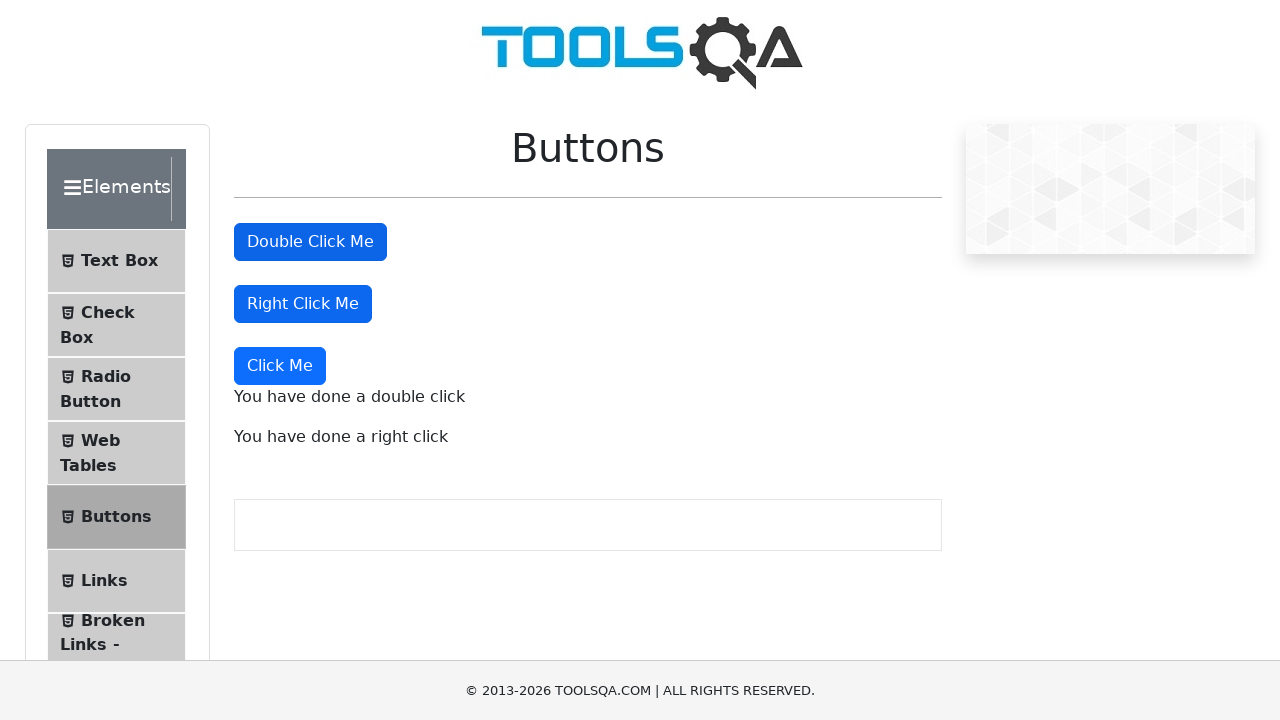

Right-click message appeared and loaded
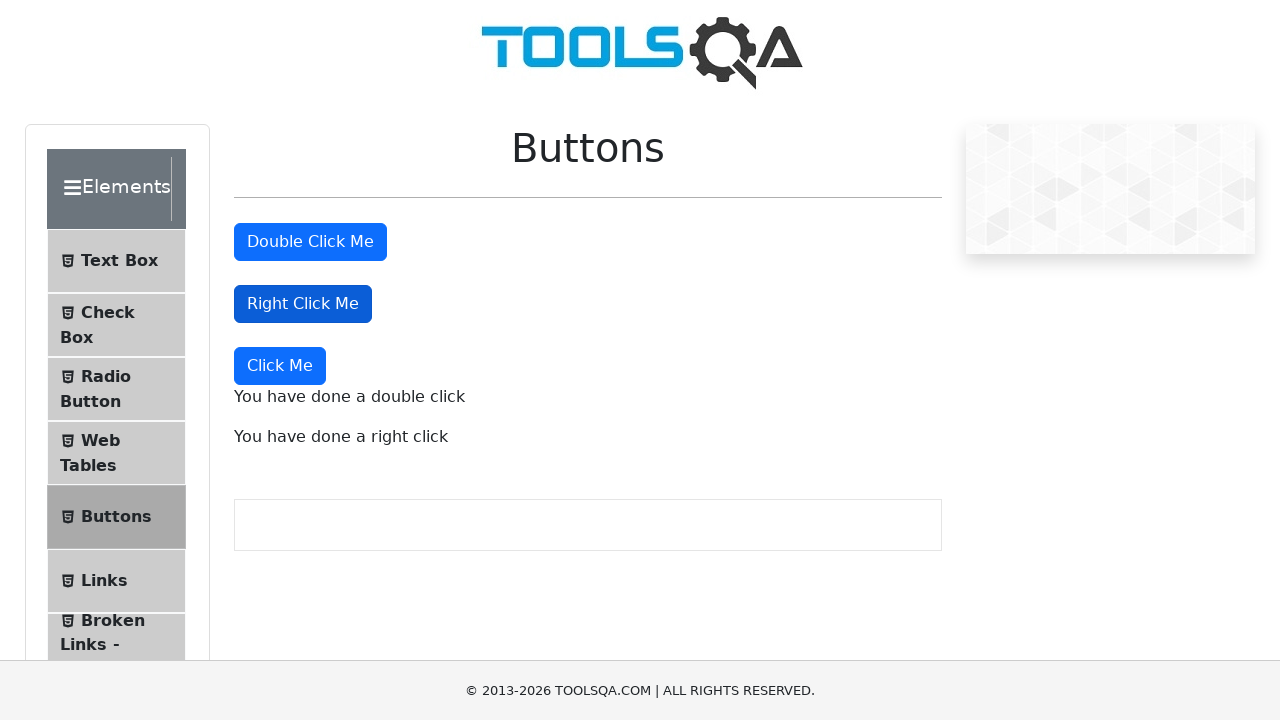

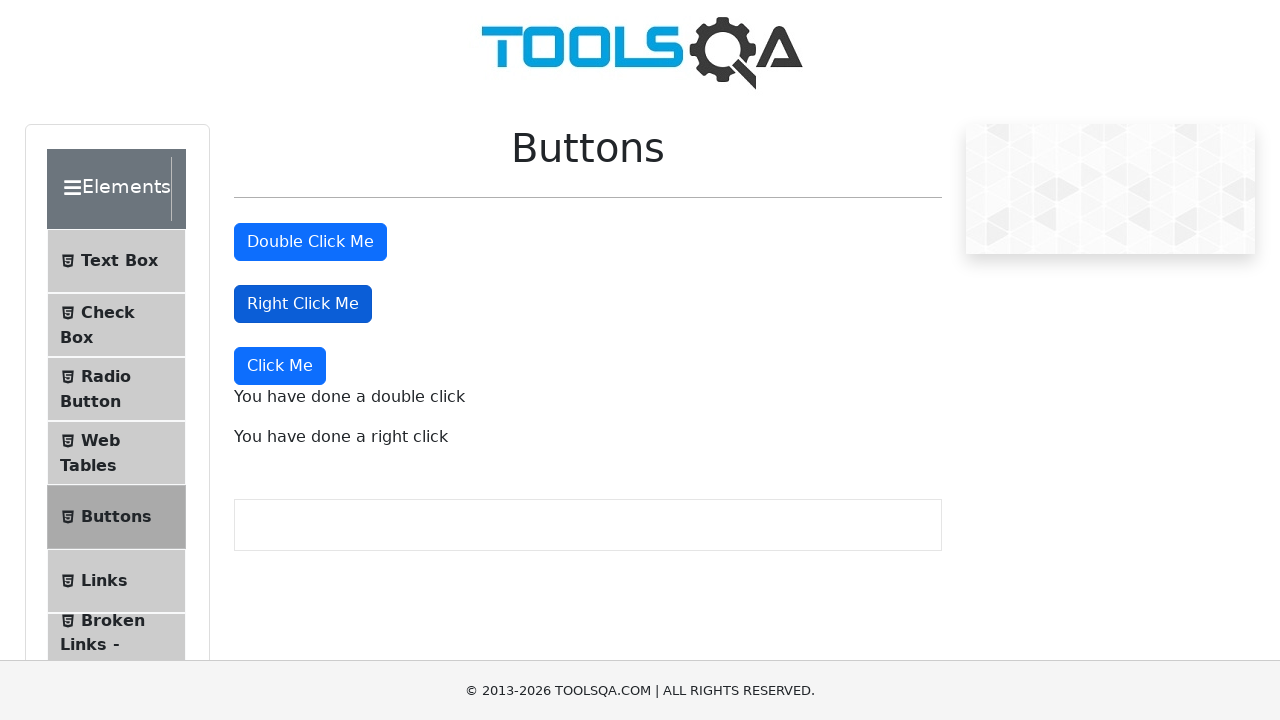